Tests checkbox functionality by navigating to the checkboxes page, clicking checkboxes to toggle their state, and verifying the changes

Starting URL: http://the-internet.herokuapp.com

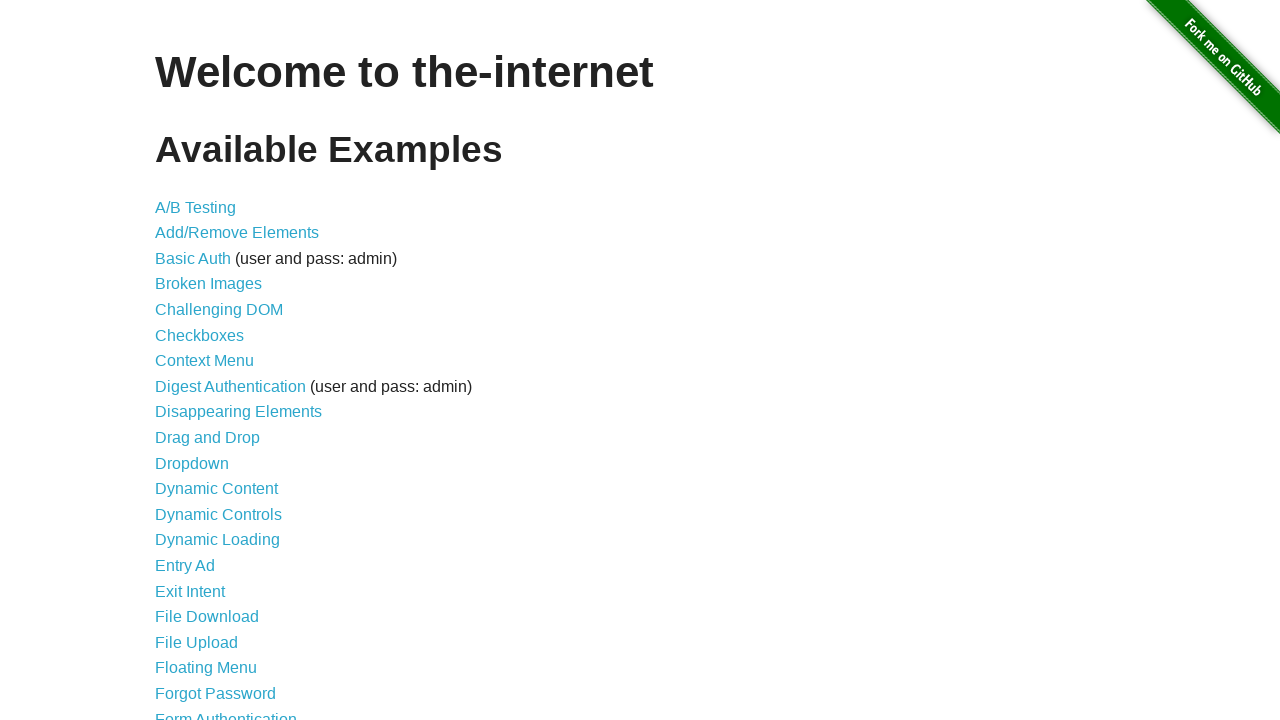

Clicked on Checkboxes link to navigate to checkboxes page at (200, 335) on text=Checkboxes
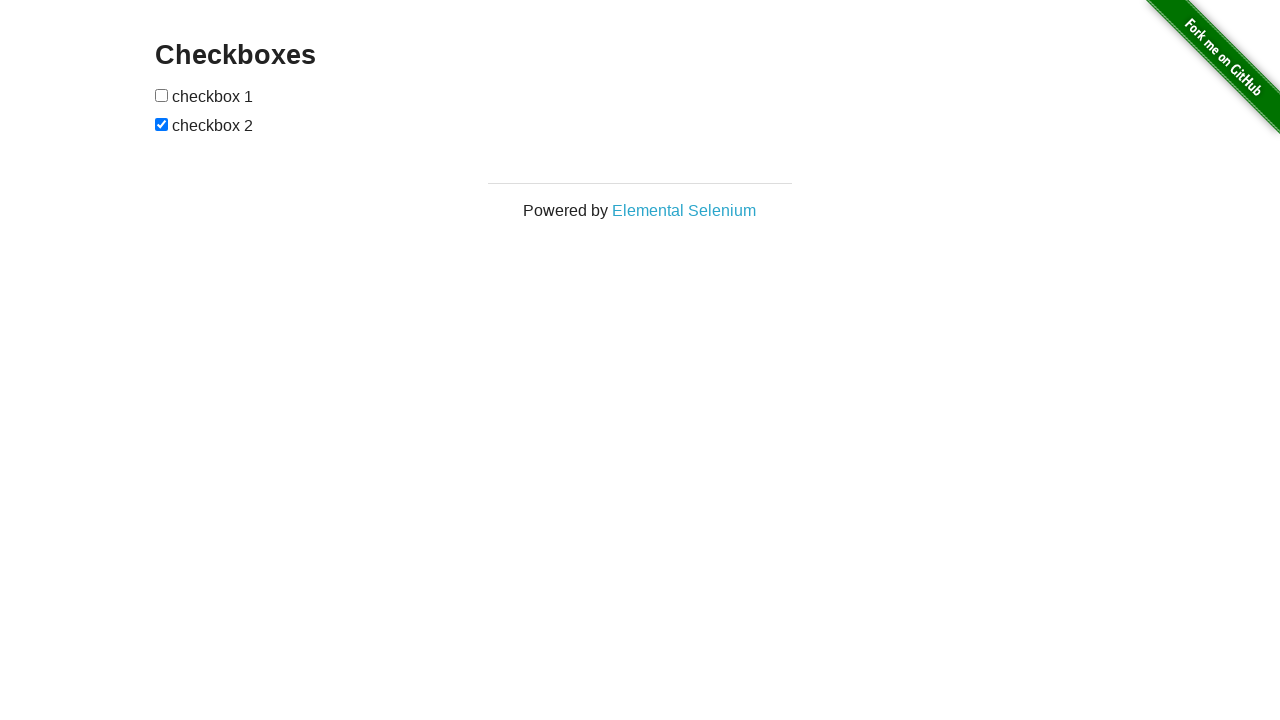

Retrieved all checkbox elements from the page
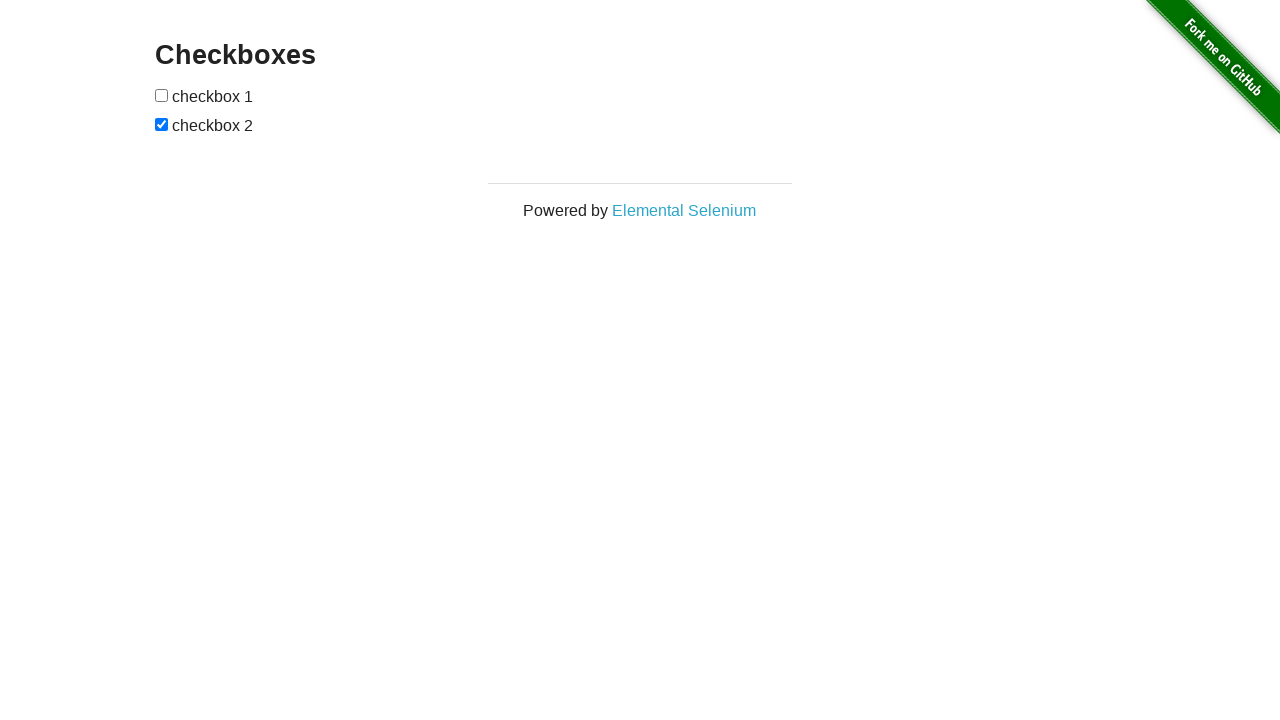

Clicked first checkbox to toggle its state (initially unchecked) at (162, 95) on input[type=checkbox] >> nth=0
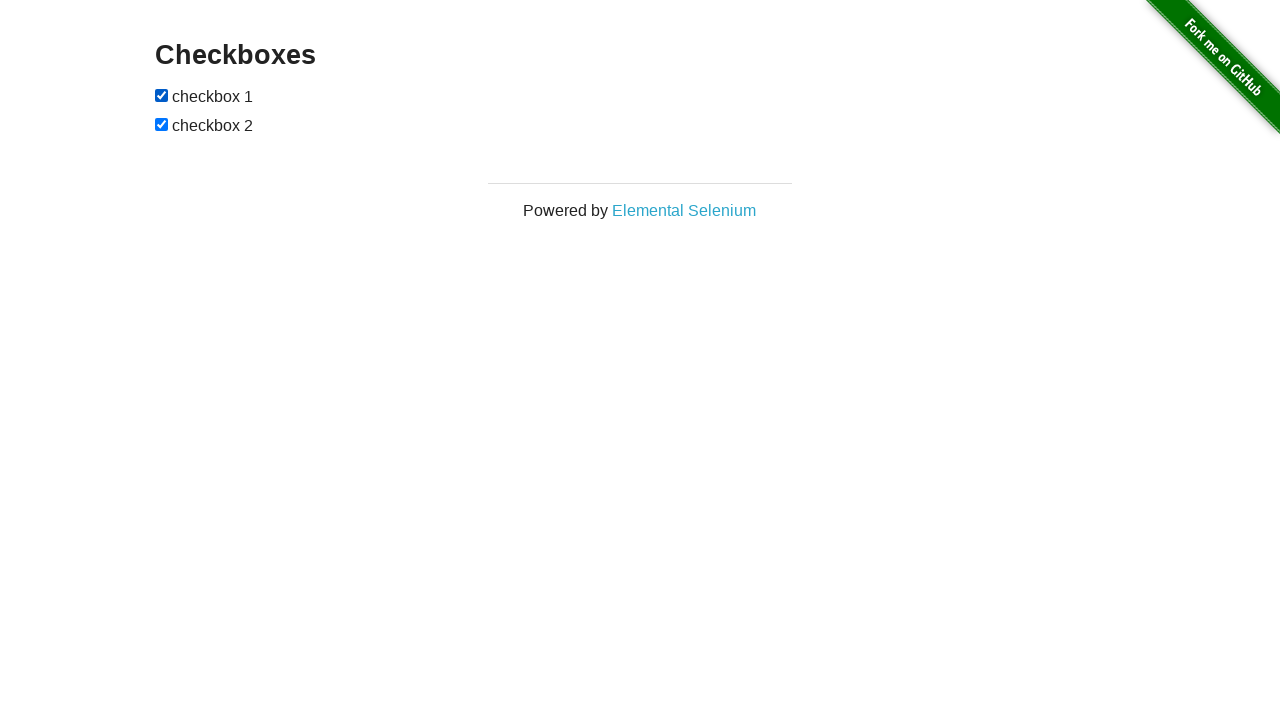

Clicked second checkbox to toggle its state (initially checked) at (162, 124) on input[type=checkbox] >> nth=1
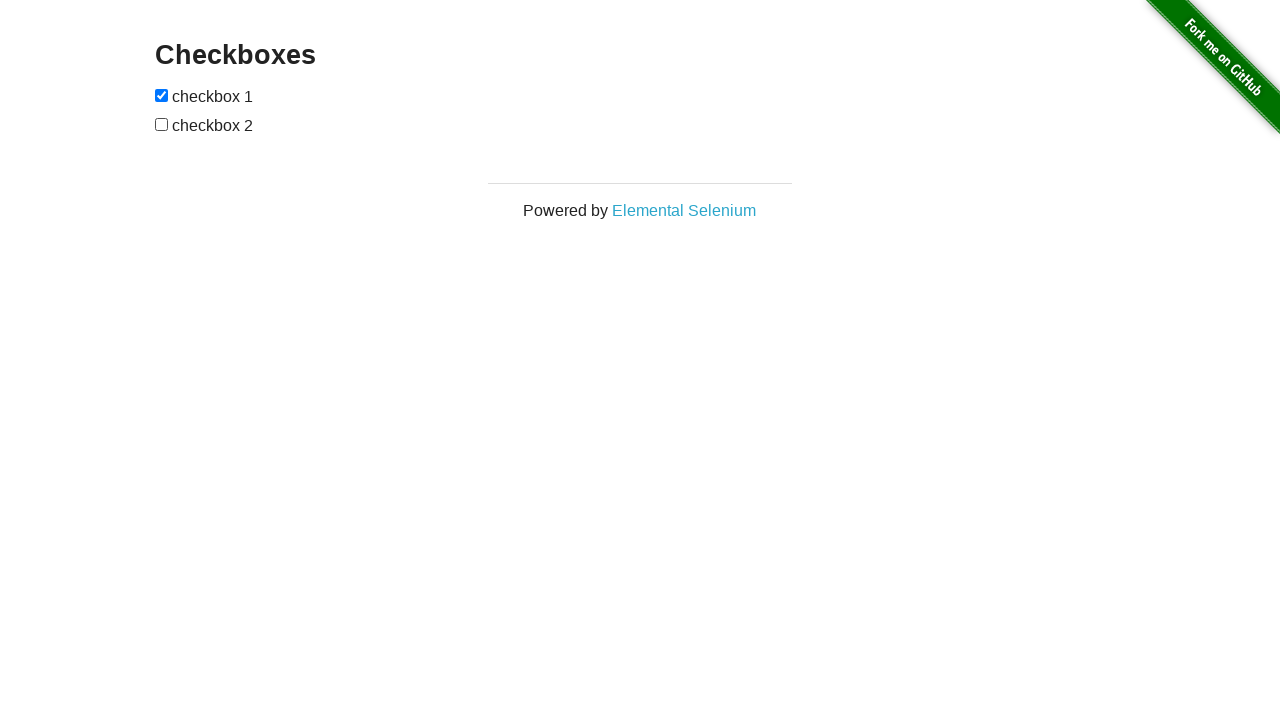

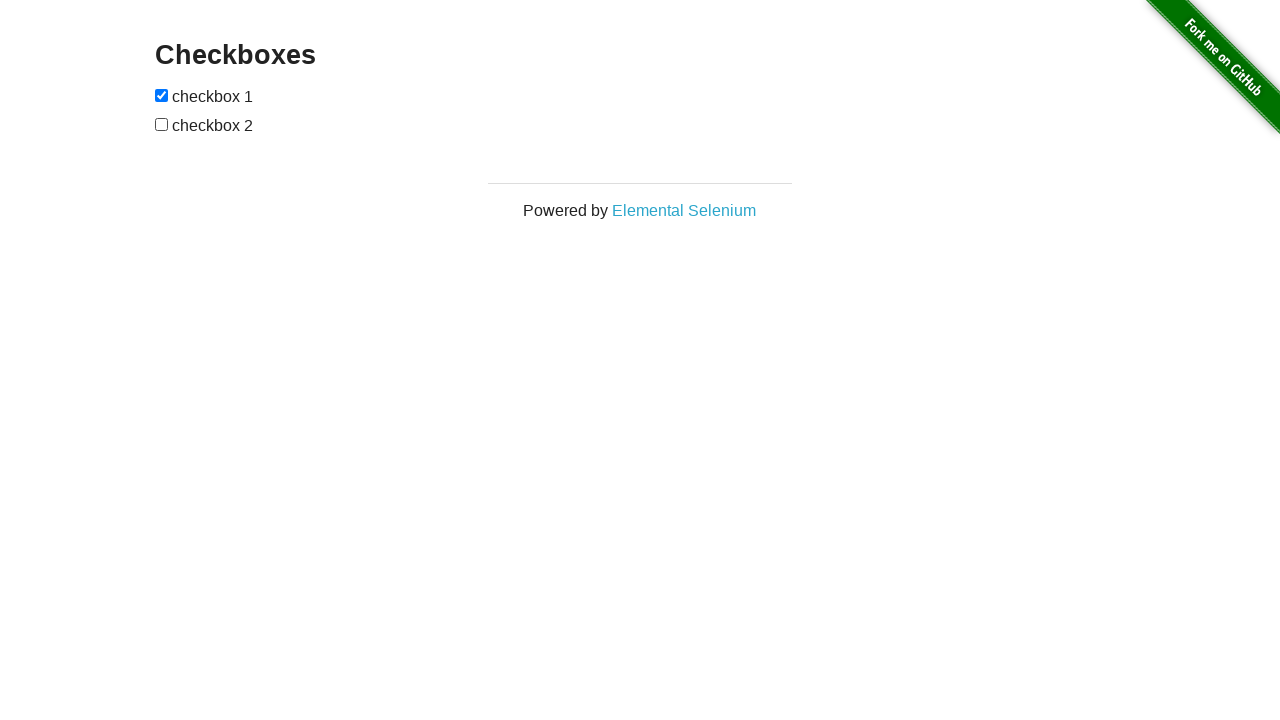